Tests appending text to a DOM element by selecting an h1 element on the jQuery API documentation page, appending text to it using JavaScript/jQuery, and verifying the text was correctly appended.

Starting URL: http://api.jquery.com/find/

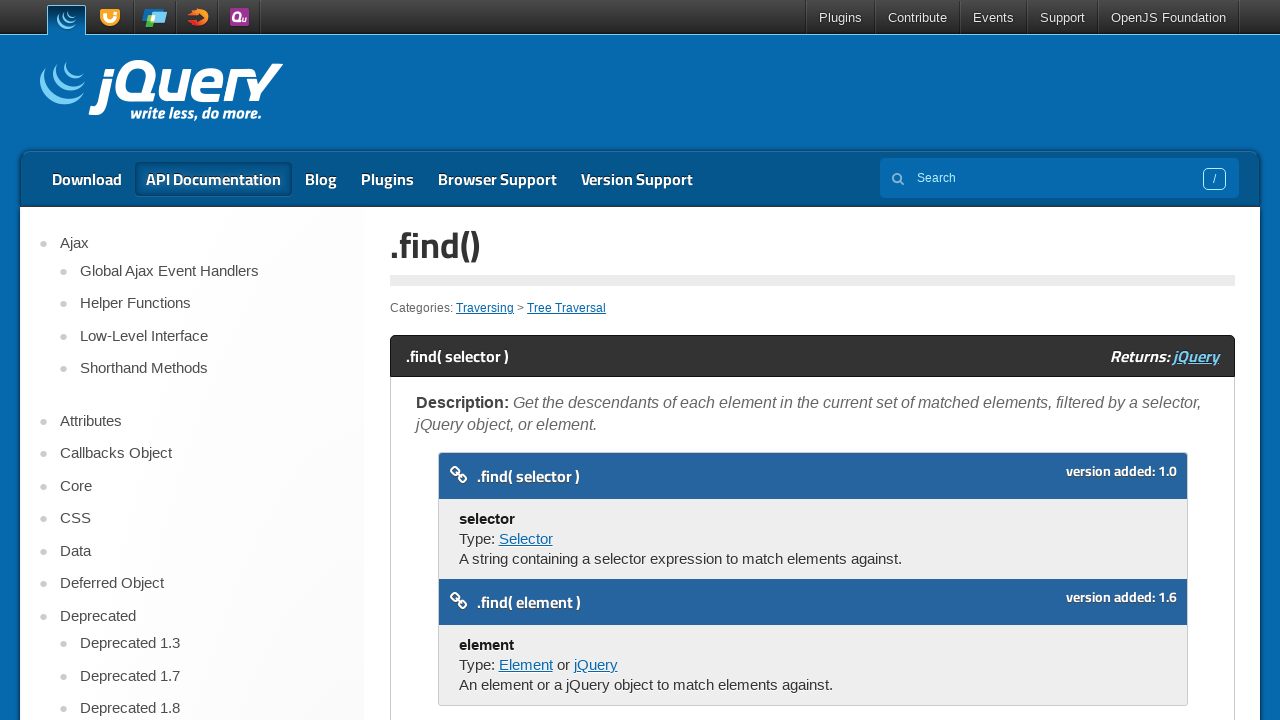

Waited for h1 element to be present on jQuery API documentation page
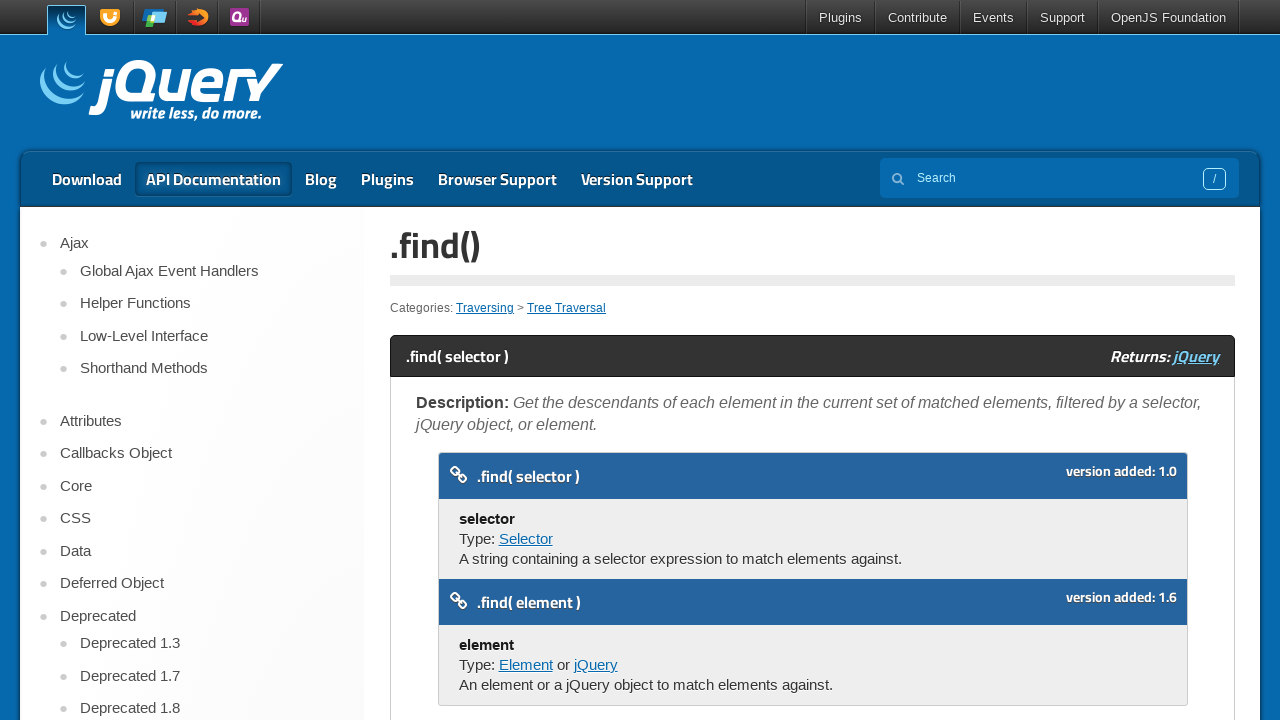

Retrieved initial text content of h1 element
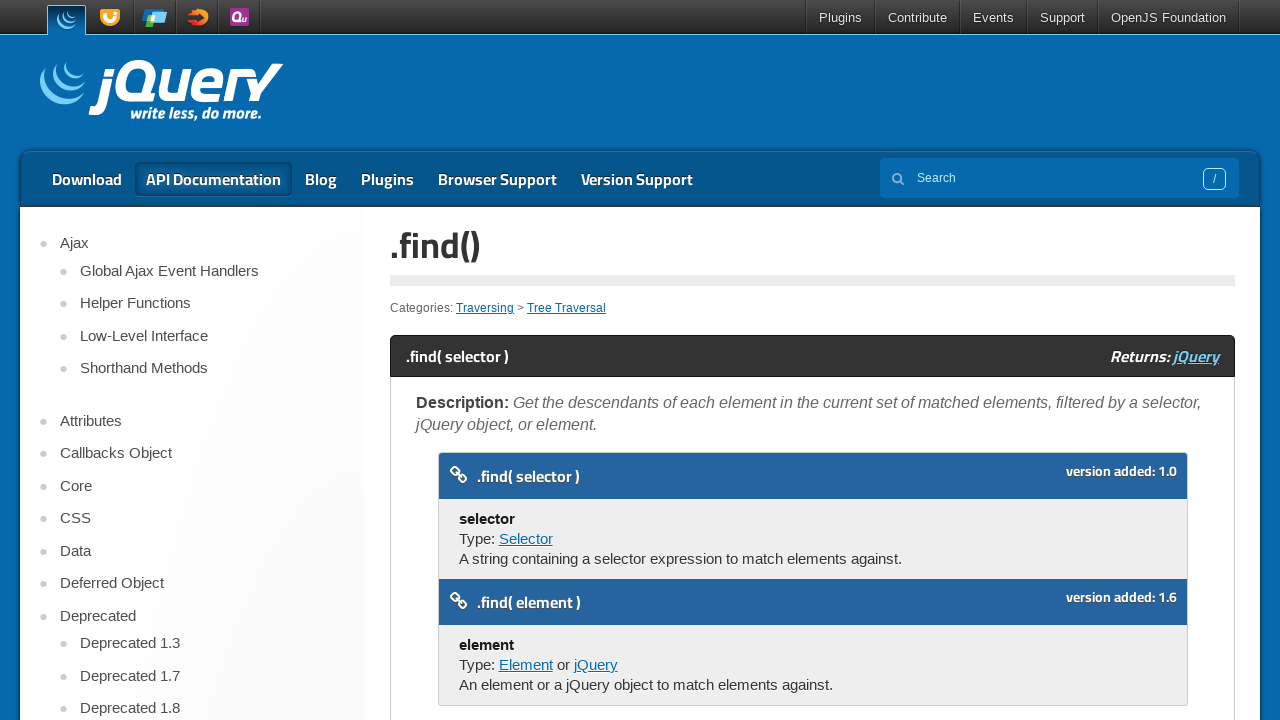

Appended ' Aw yeah' to h1 element using JavaScript
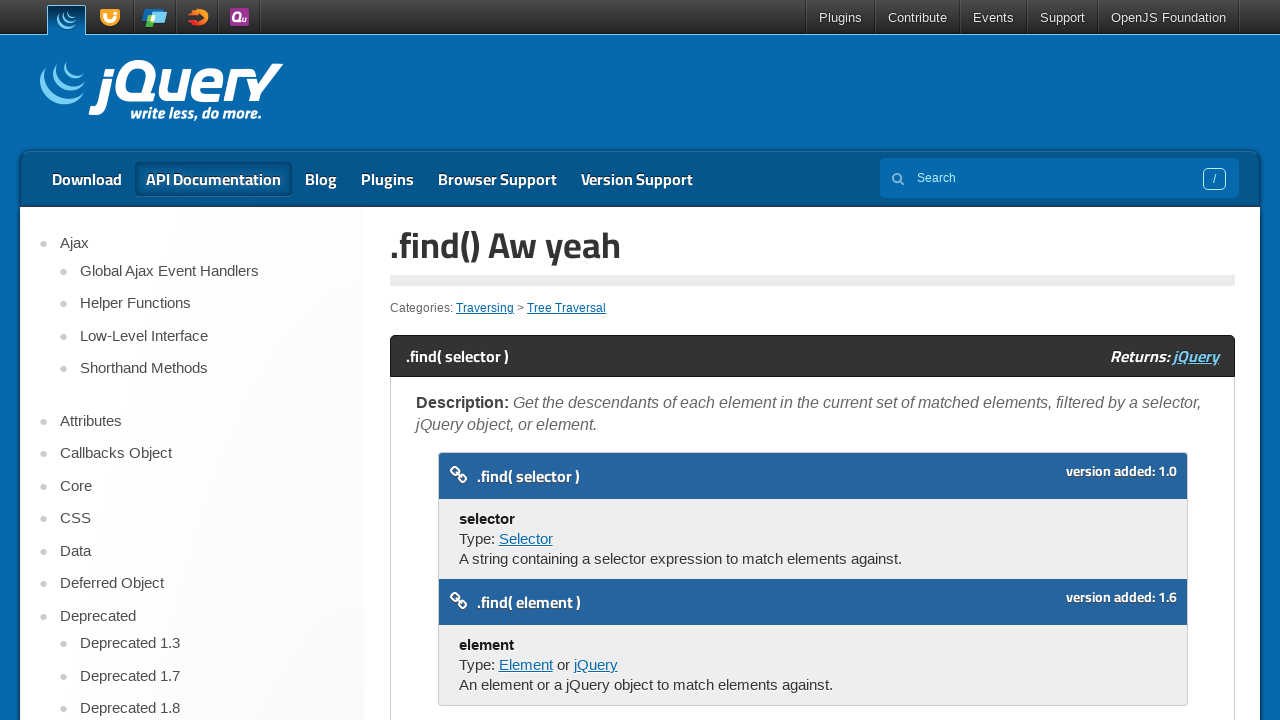

Retrieved updated h1 text content for verification
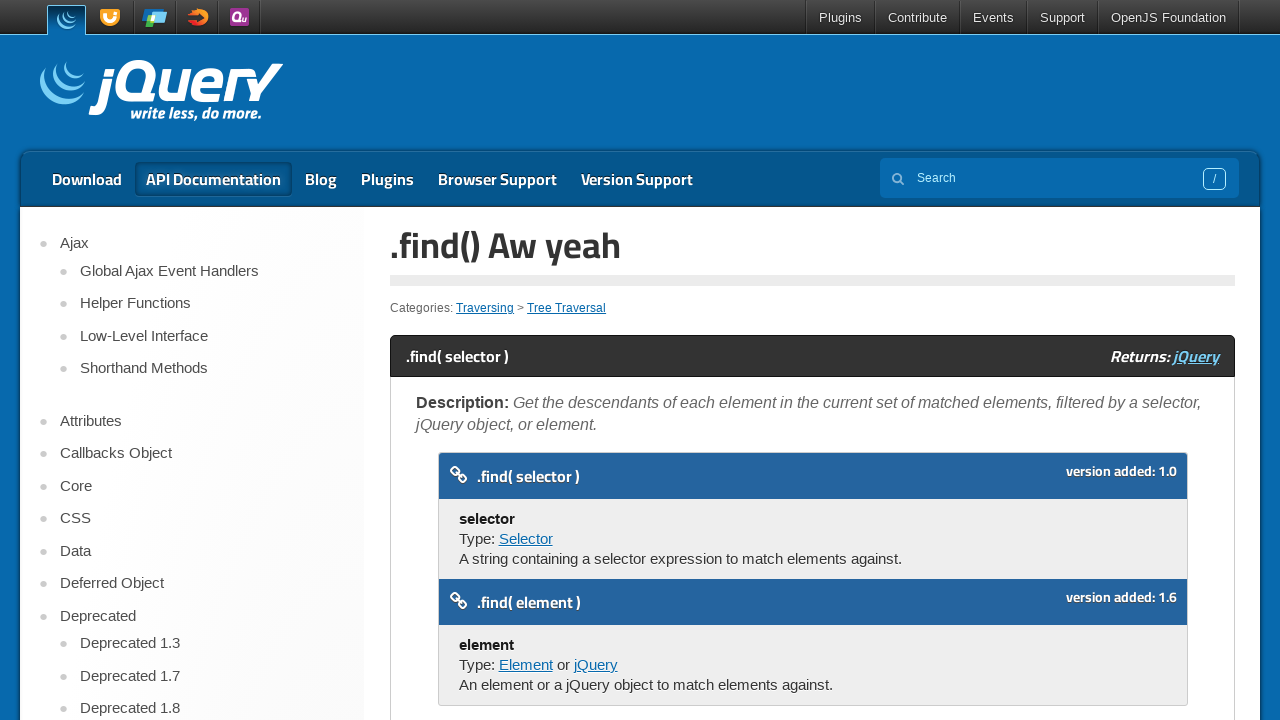

Verified that ' Aw yeah' was successfully appended to h1 element
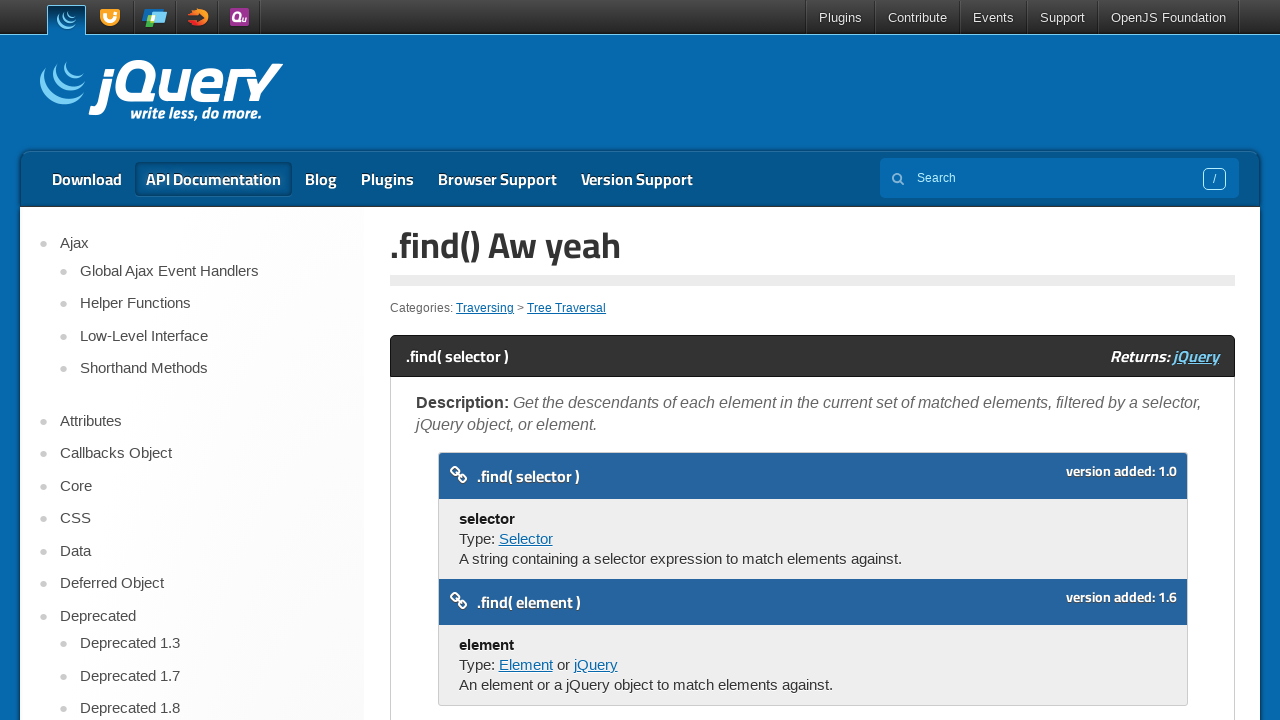

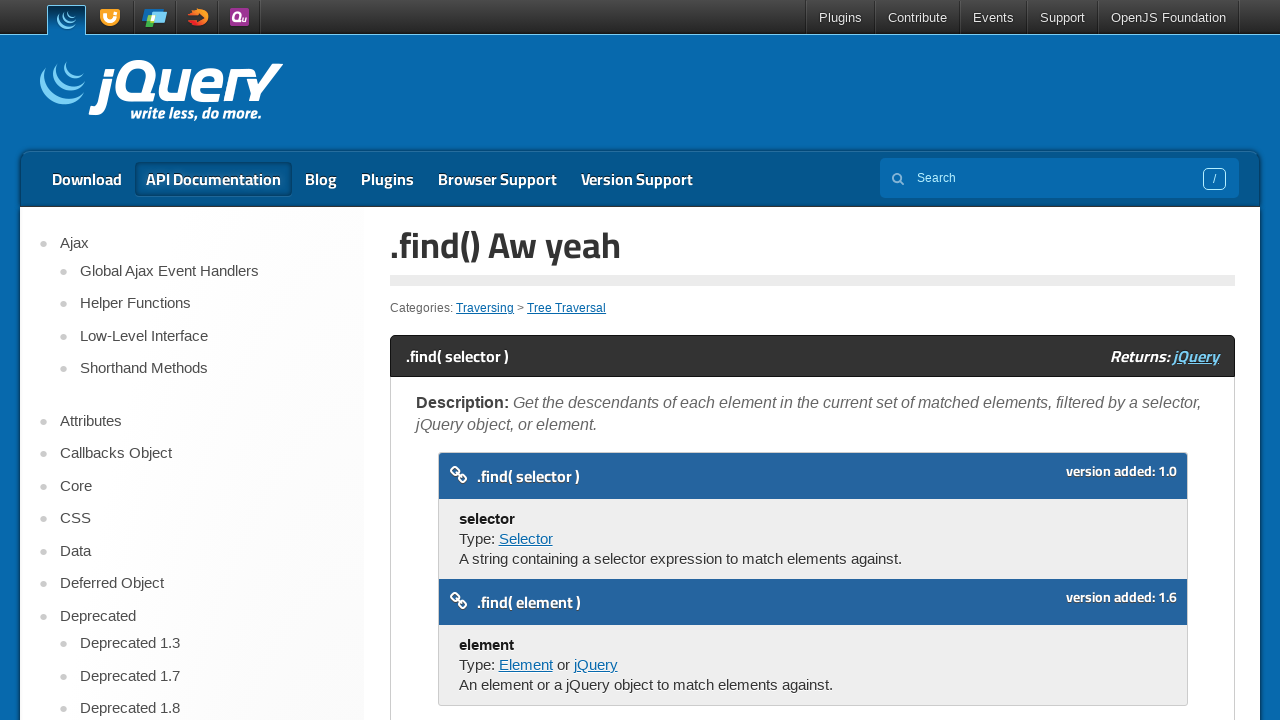